Tests file download functionality by navigating to a grid page and clicking the download button

Starting URL: https://leafground.com/grid.xhtml

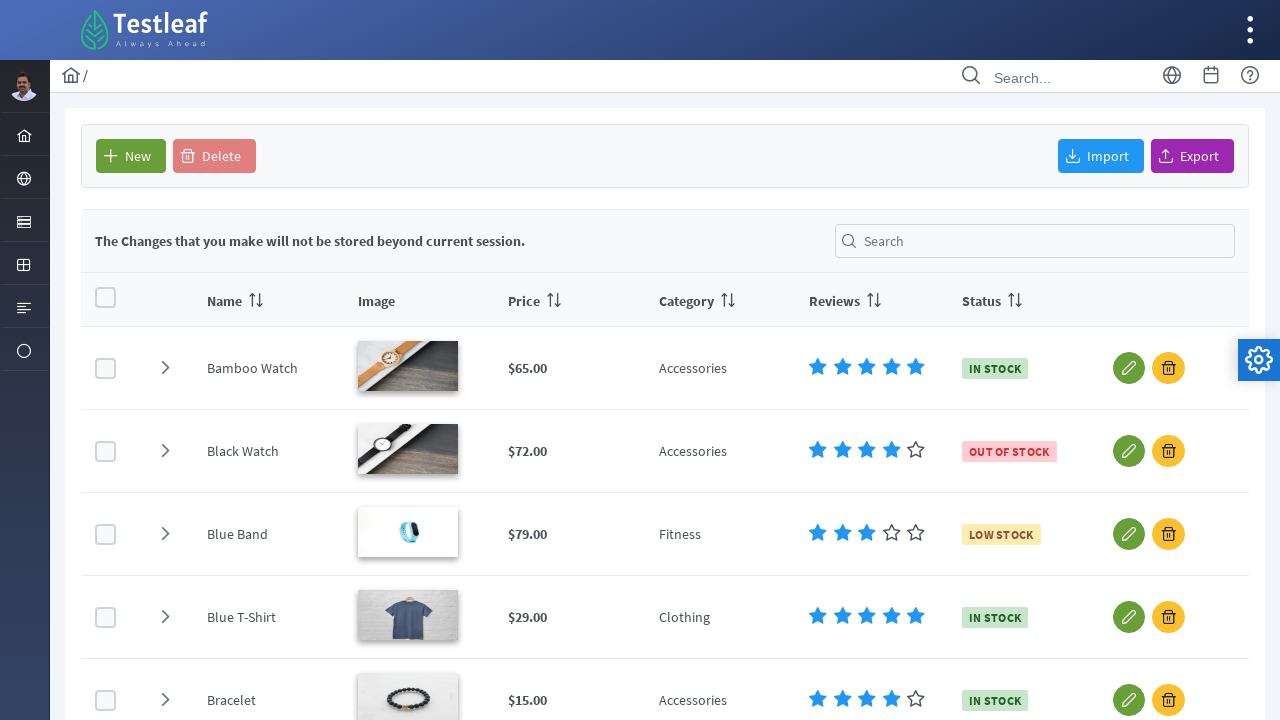

Navigated to grid page at https://leafground.com/grid.xhtml
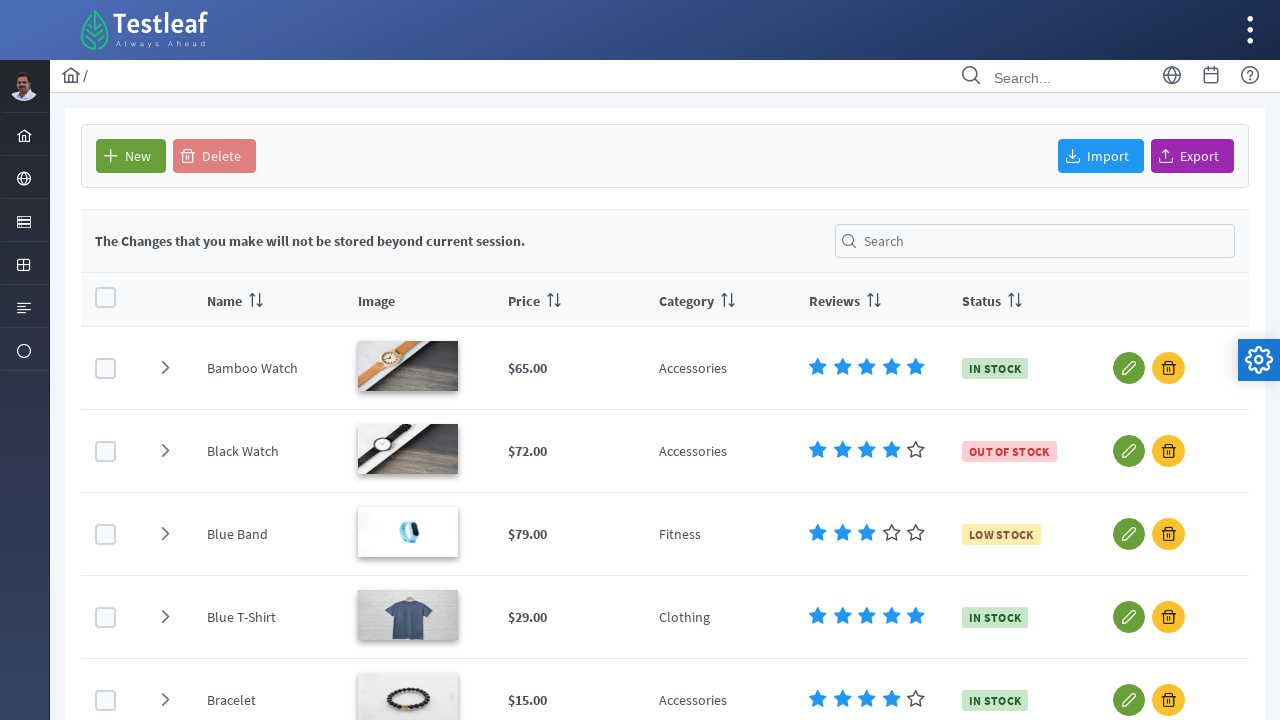

Clicked the download button at (1192, 156) on #form\:j_idt93
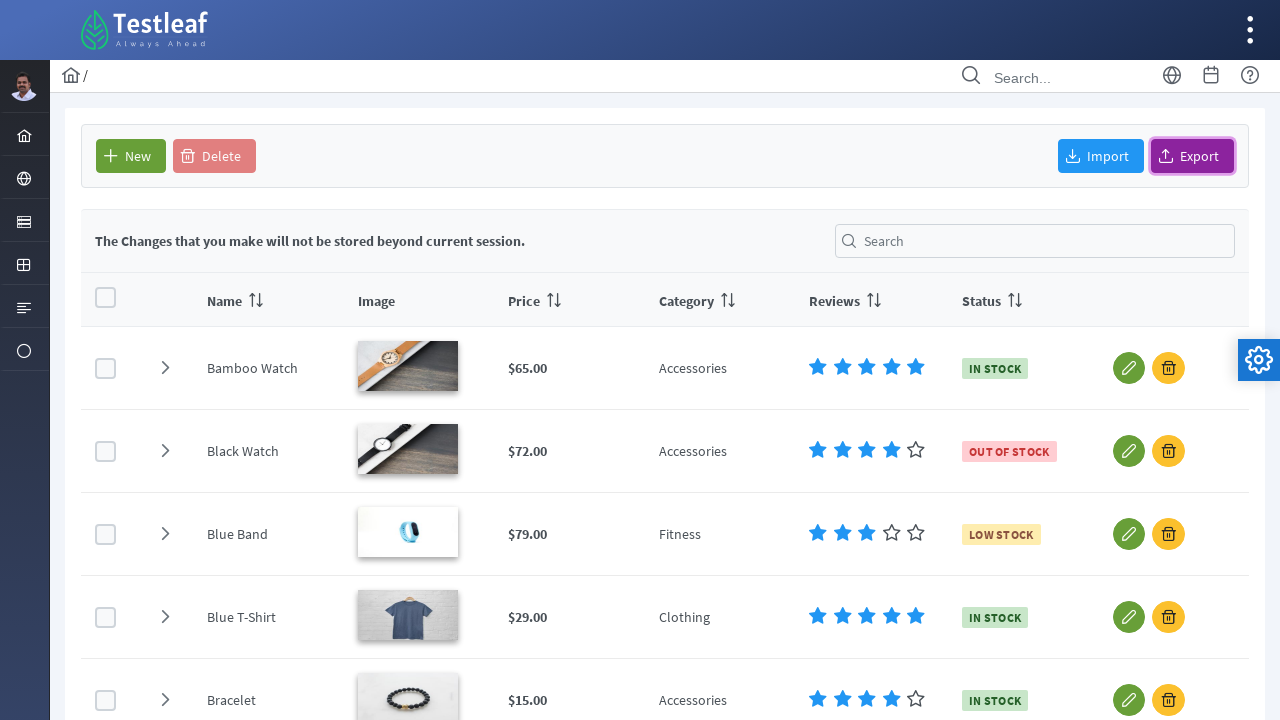

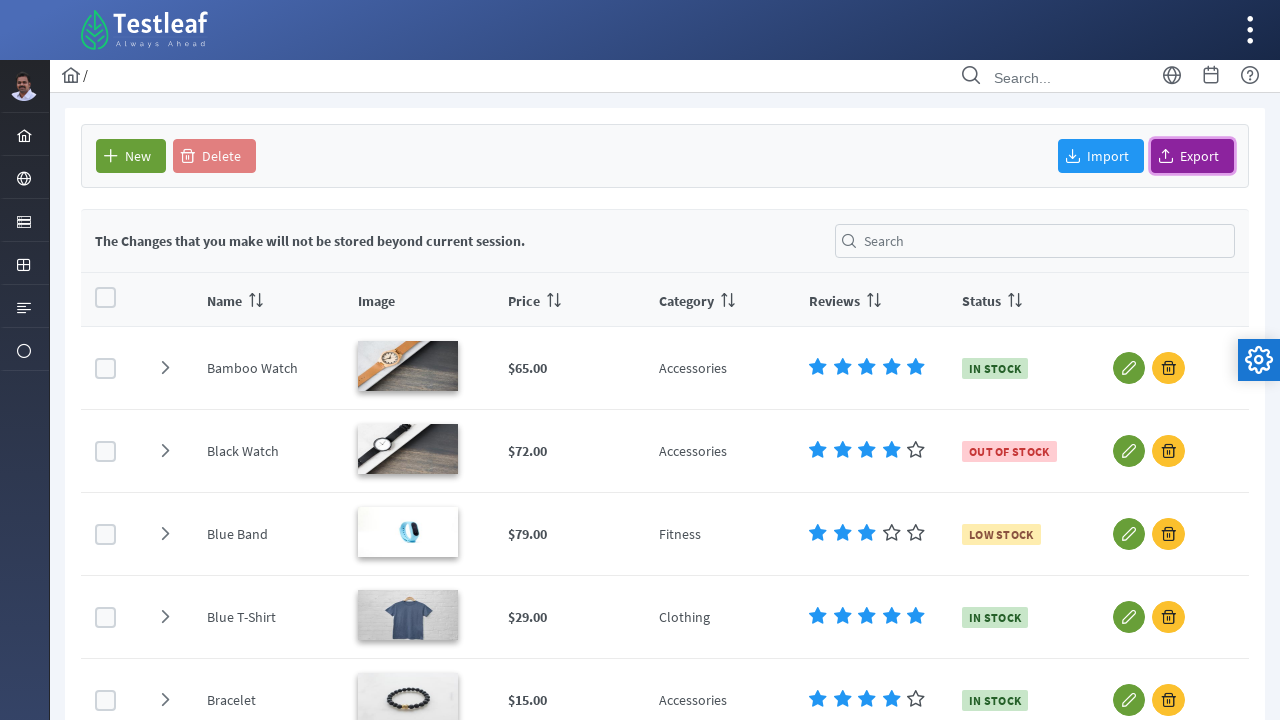